Navigates through the brasil.io website to download CNPJ (Brazilian company registration) data by clicking through various navigation elements and links

Starting URL: https://brasil.io/dataset/documentos-brasil/documents/

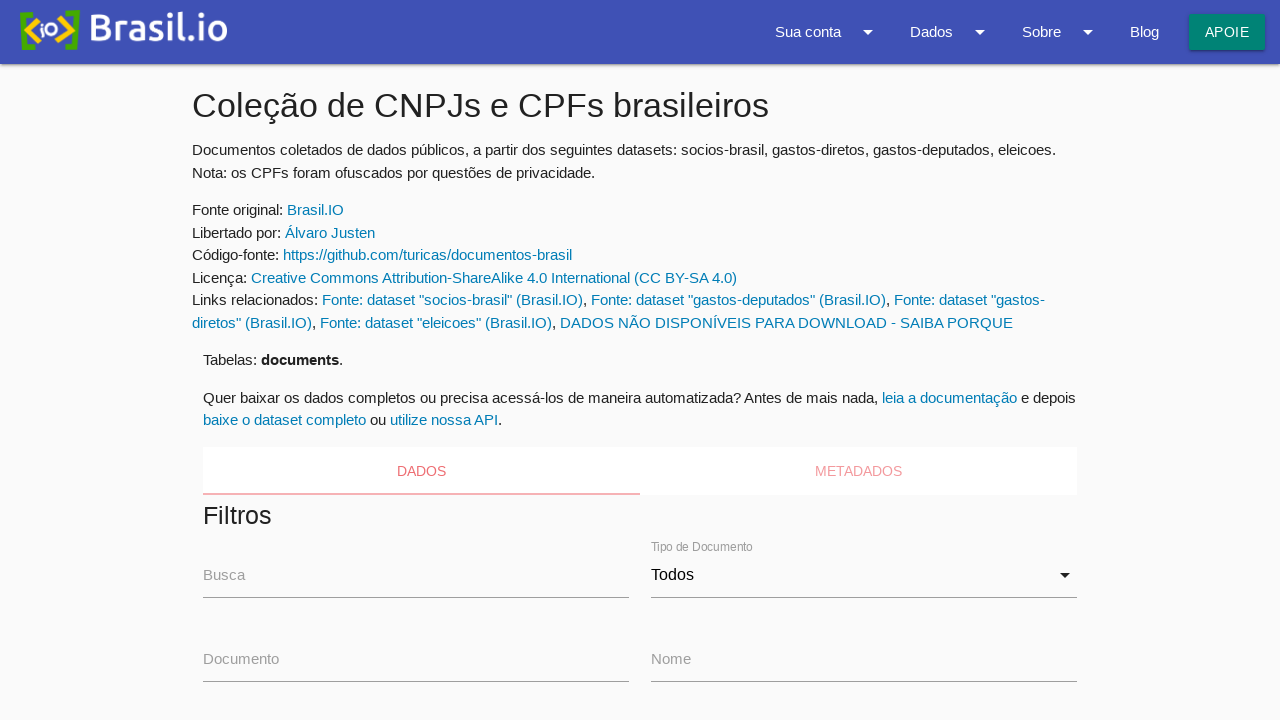

Clicked navigation menu item at (950, 32) on xpath=/html/body/nav/div/ul/li[2]/a
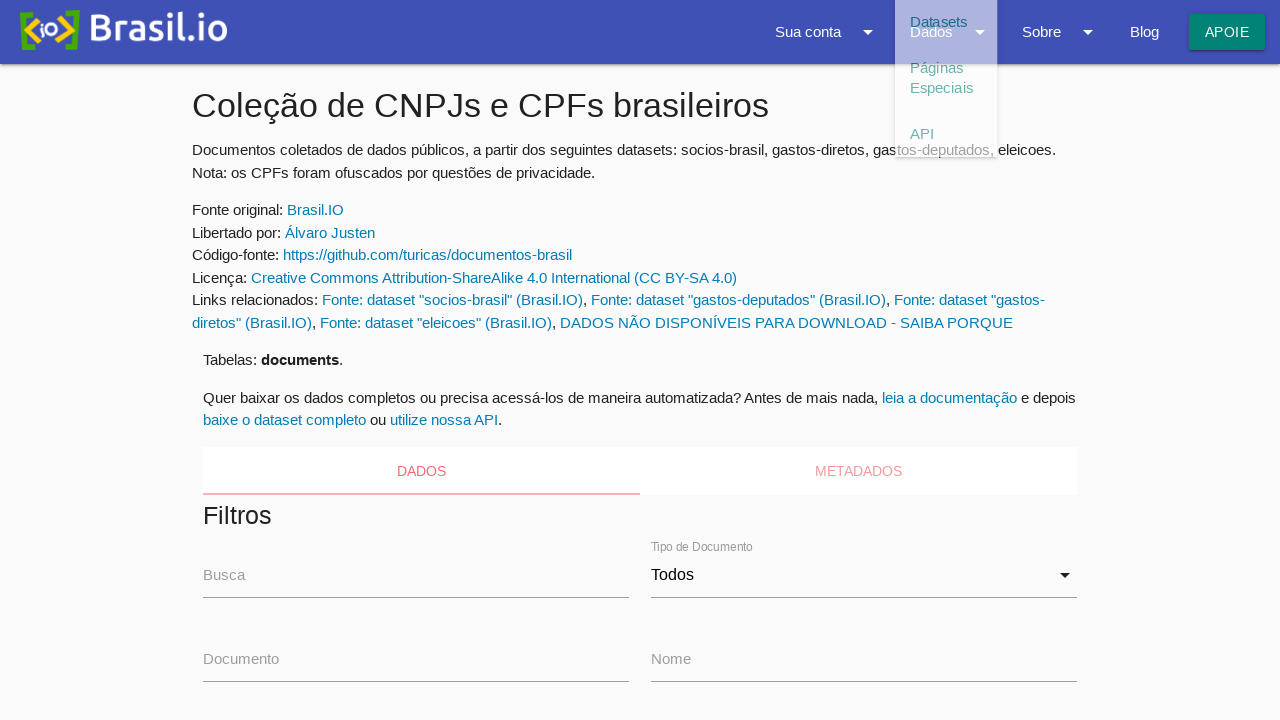

Waited 2000ms for navigation menu to load
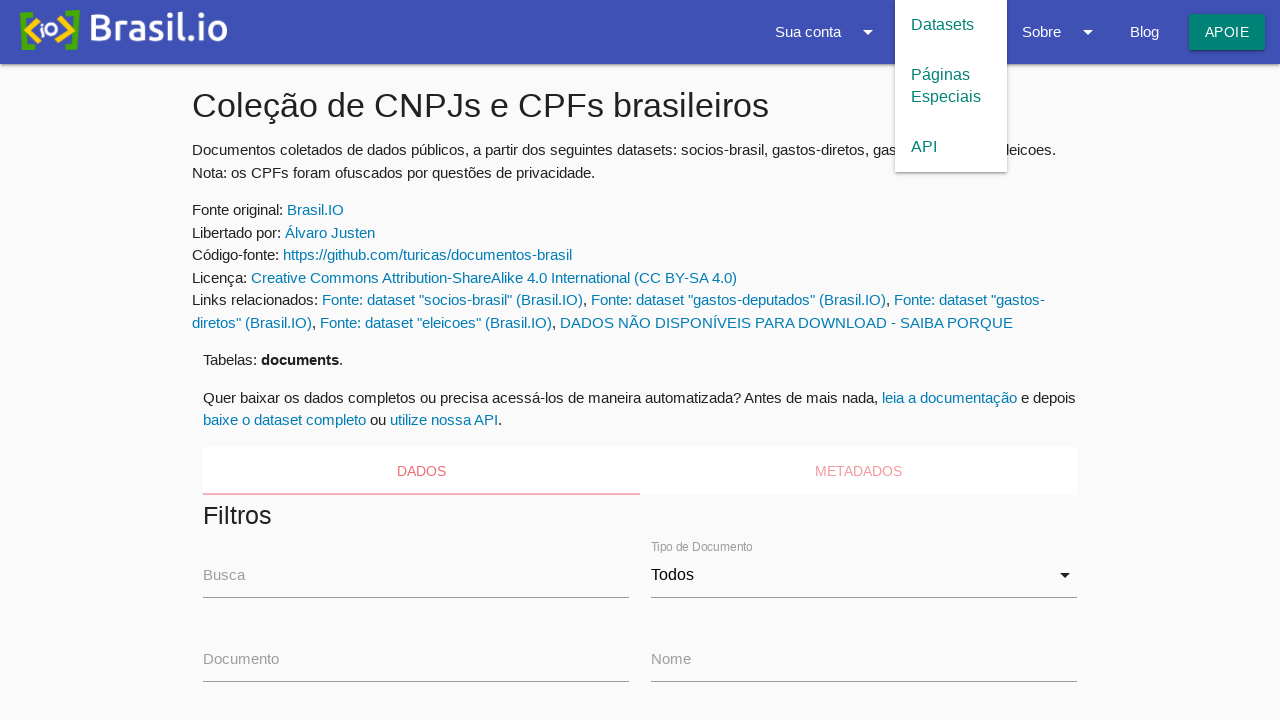

Clicked data dropdown option at (950, 25) on xpath=//*[@id="desktop-data-dropdown"]/li[1]/a
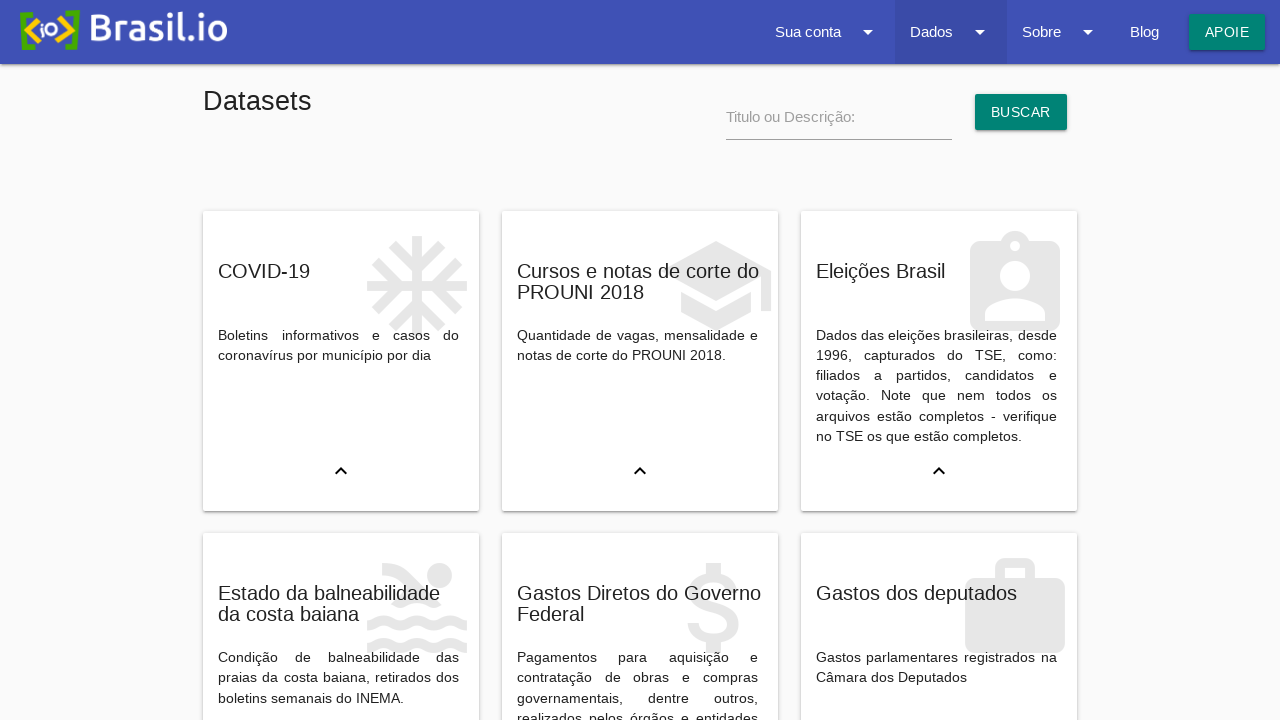

Waited 2000ms for dropdown to fully load
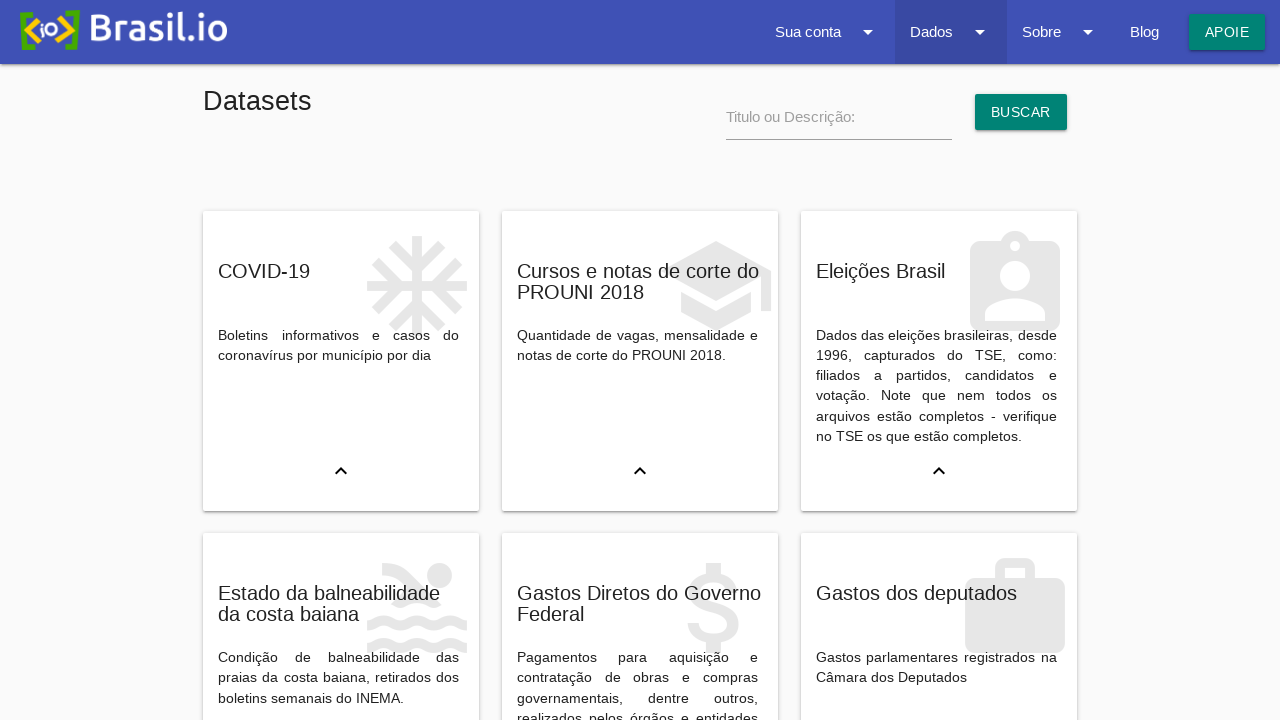

Clicked on dataset description at (341, 360) on xpath=/html/body/main/div/div[2]/div[10]/div/div[1]/p
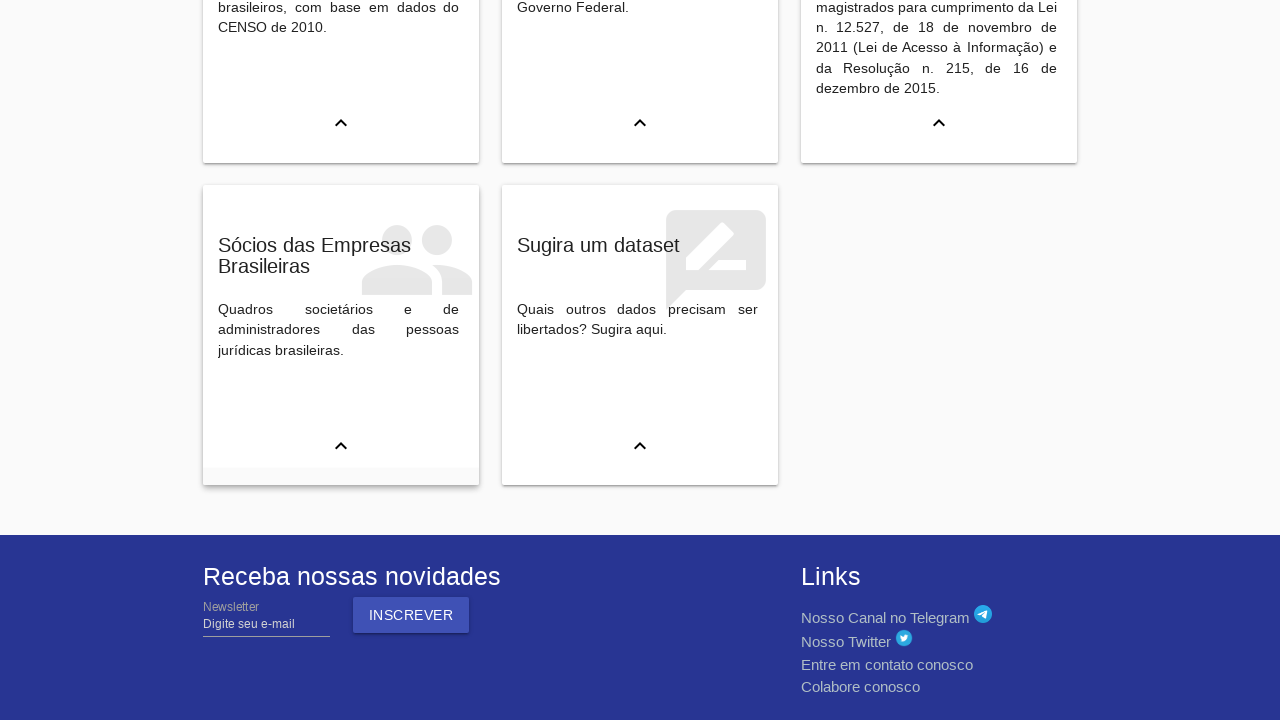

Waited 2000ms for dataset details to load
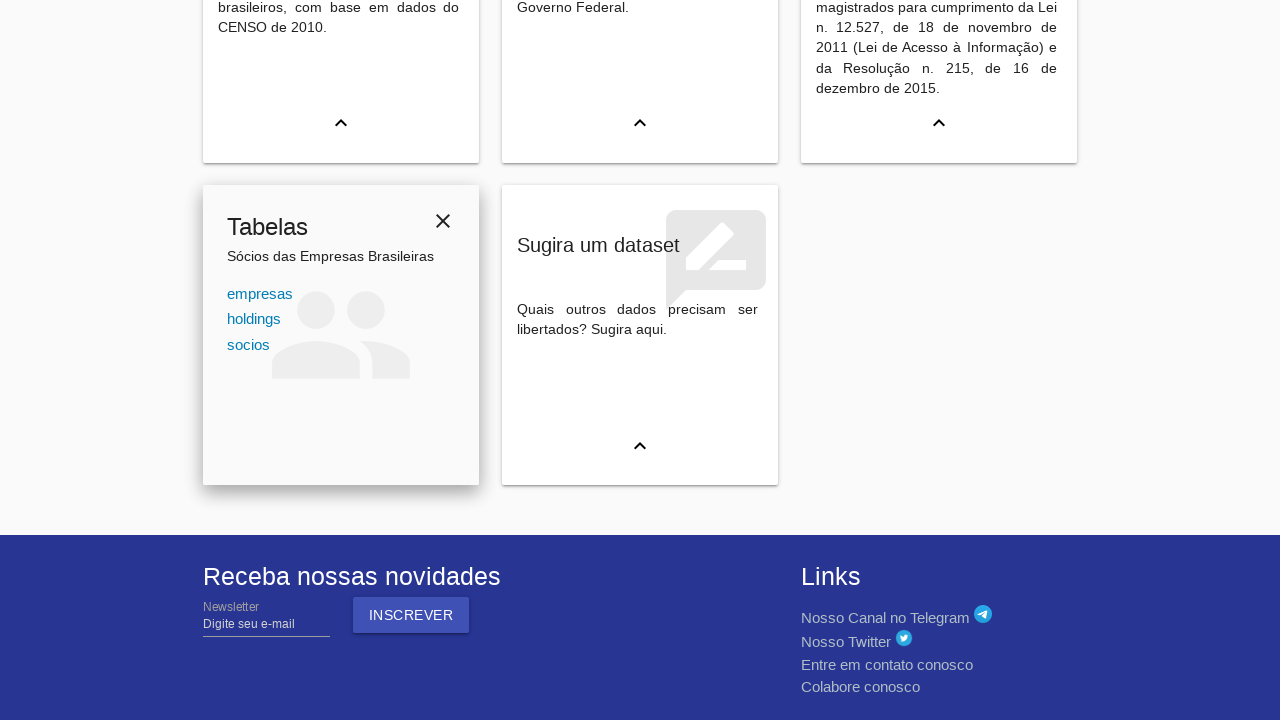

Clicked first download link at (341, 294) on xpath=/html/body/main/div/div[2]/div[10]/div/div[2]/div/a[1]
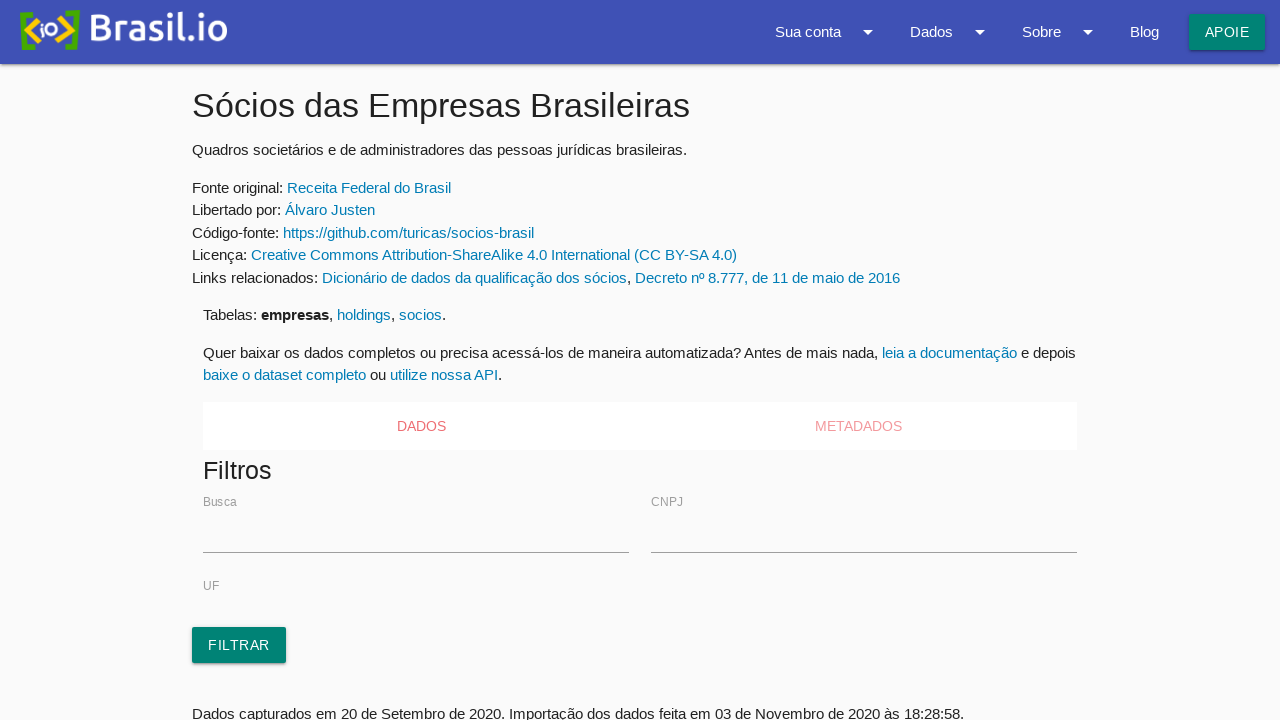

Waited 2000ms for download page to load
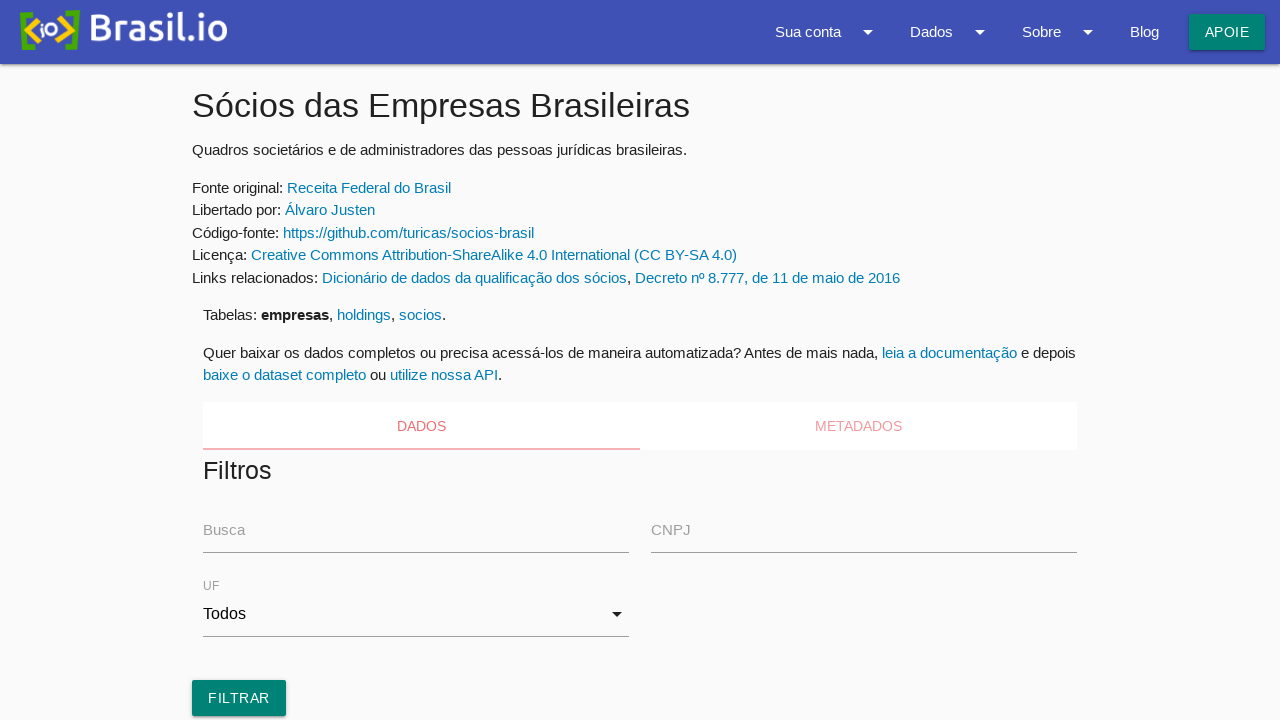

Clicked data link at (341, 360) on xpath=//*[@id="data"]/div[2]/div[1]/a
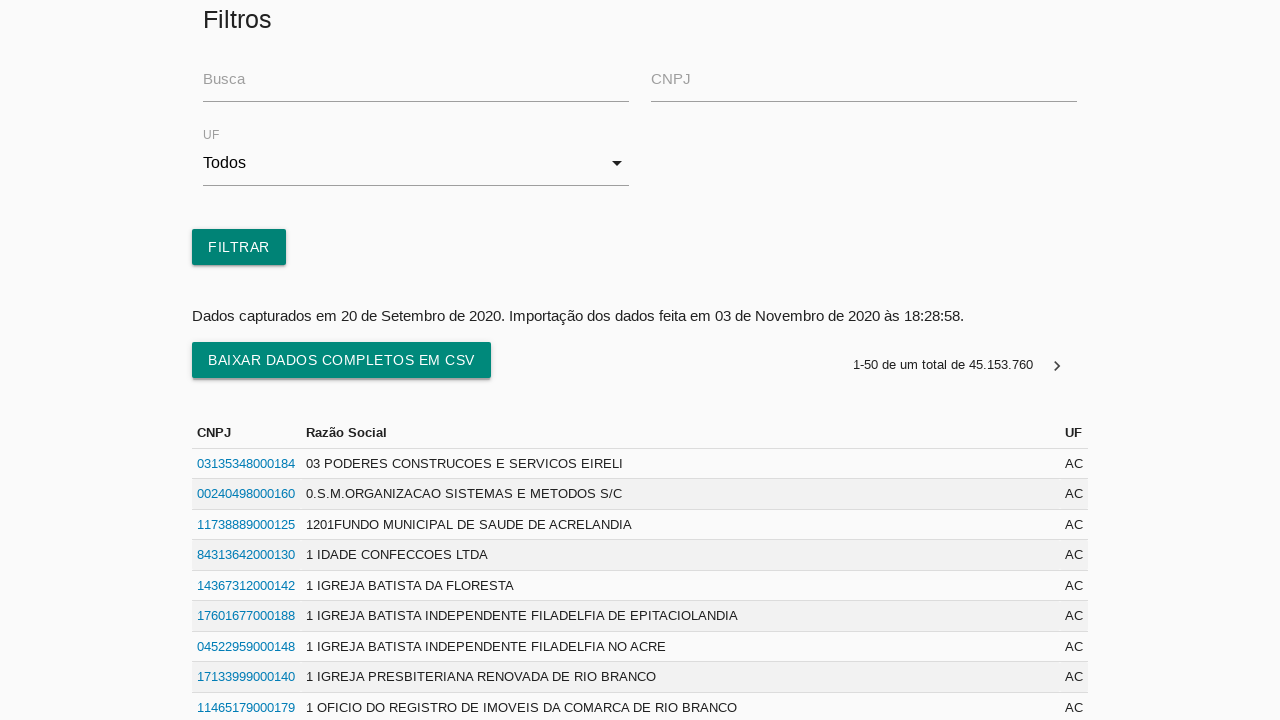

Waited 2000ms for data page to load
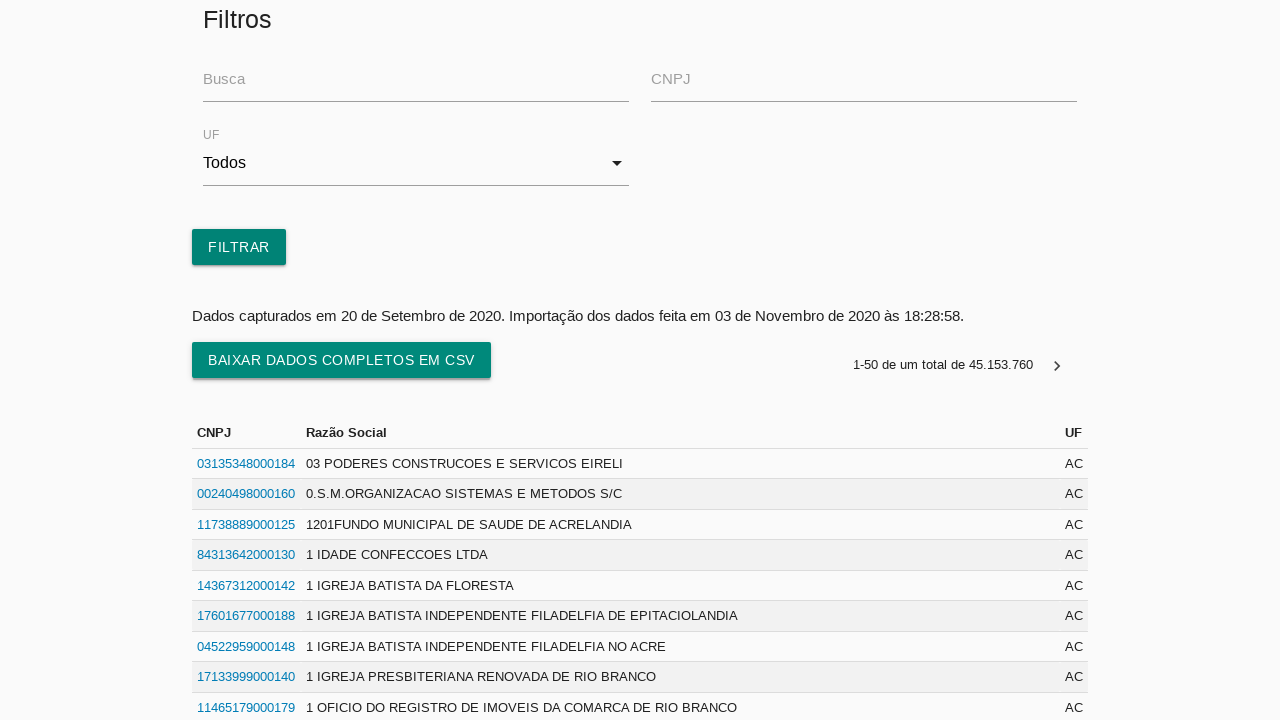

Switched to new tab/window
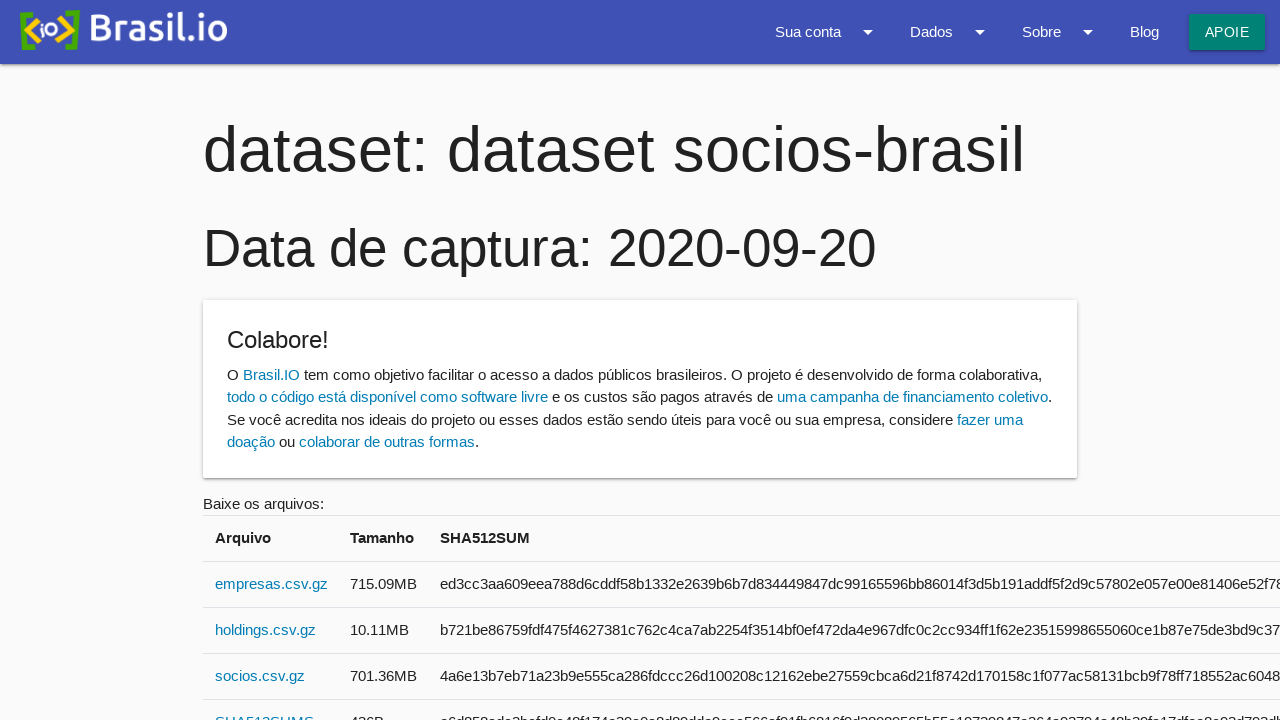

Waited 2000ms in new tab
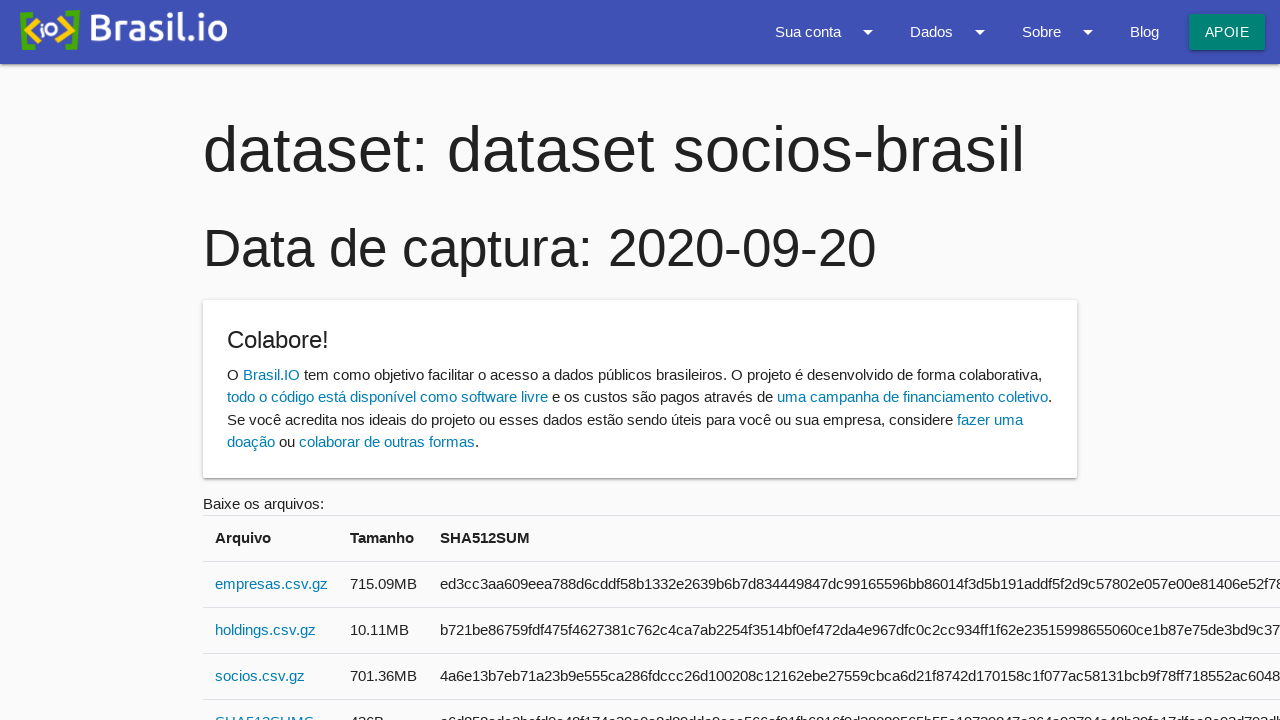

Clicked CNPJ download link in new tab at (271, 584) on xpath=/html/body/main/div/div/div/div[2]/table/tbody/tr[2]/td[1]/a
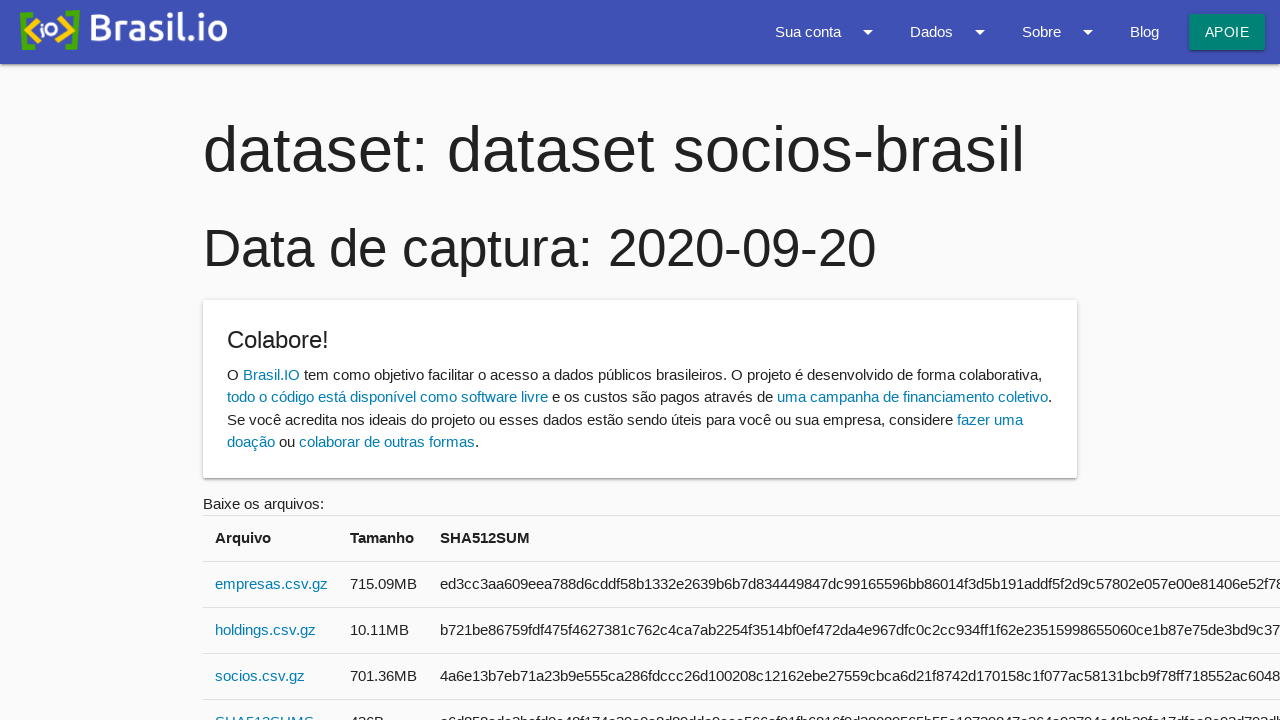

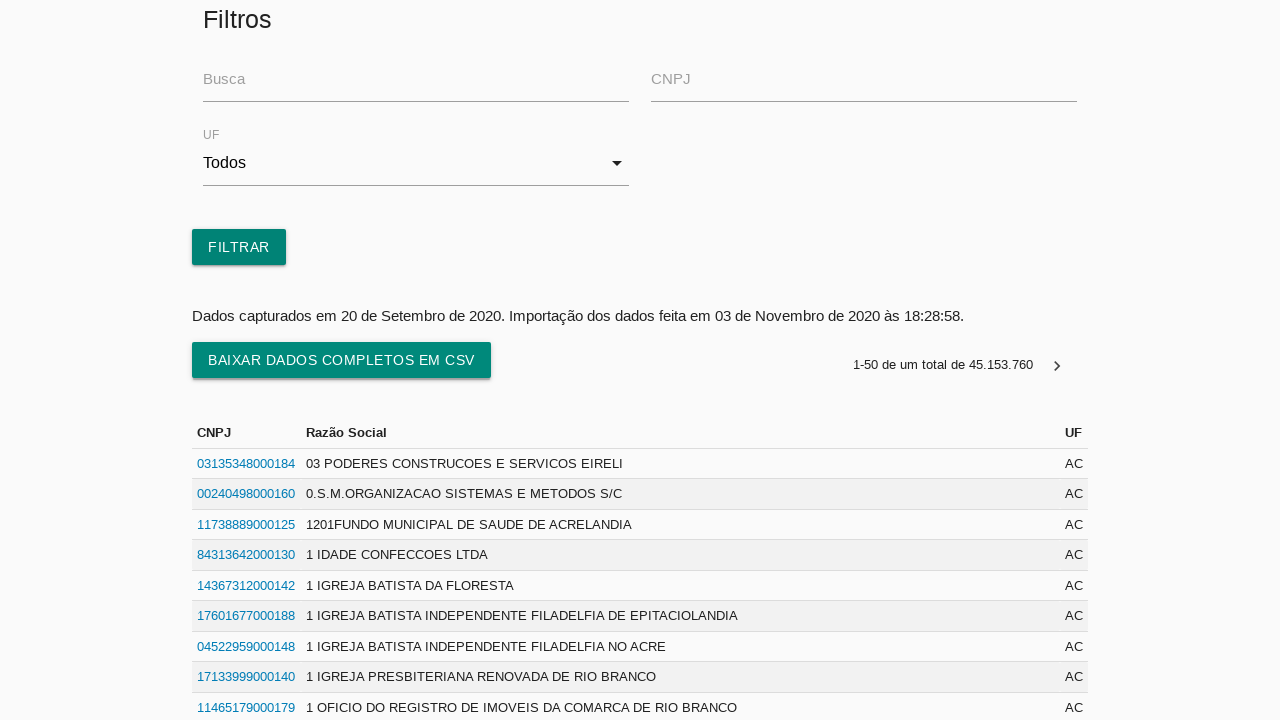